Tests GitHub search functionality by entering "bdd4j" as a search term and verifying that the search results contain a link to the bdd4j/bdd4j repository.

Starting URL: https://github.com

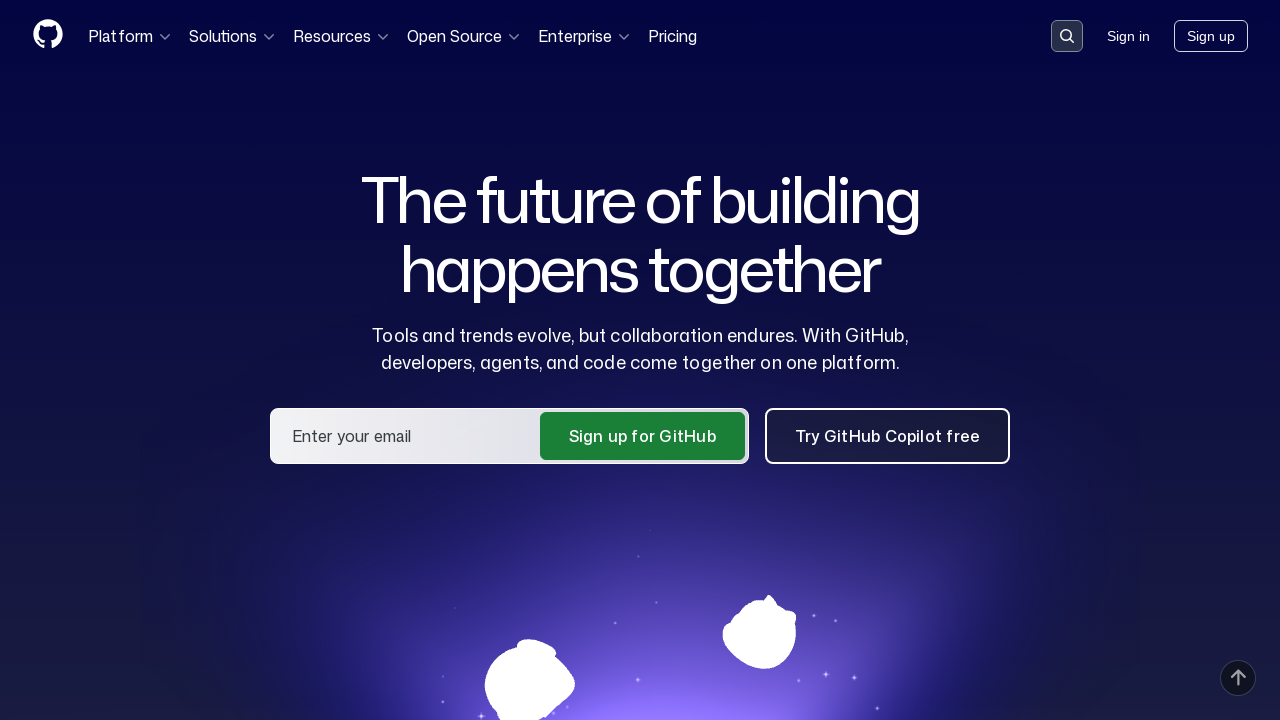

Clicked search button to open search input at (1067, 36) on button[data-target='qbsearch-input.inputButton']
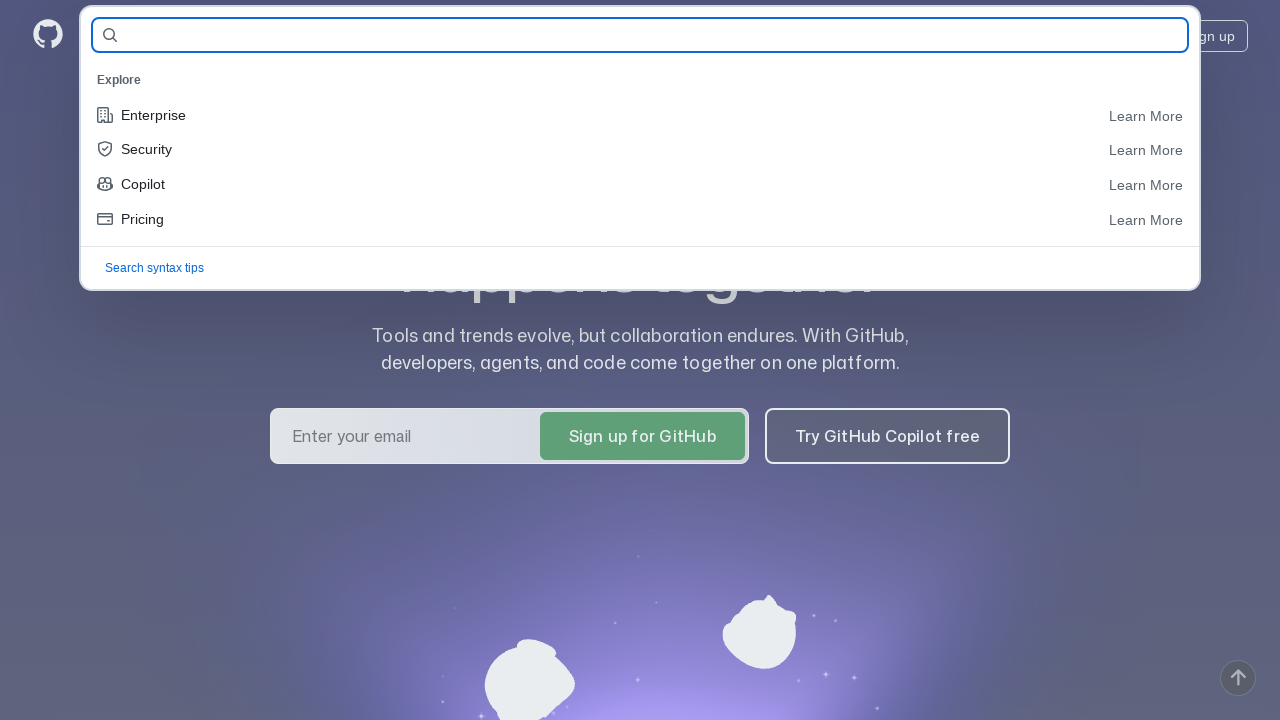

Search dialog appeared
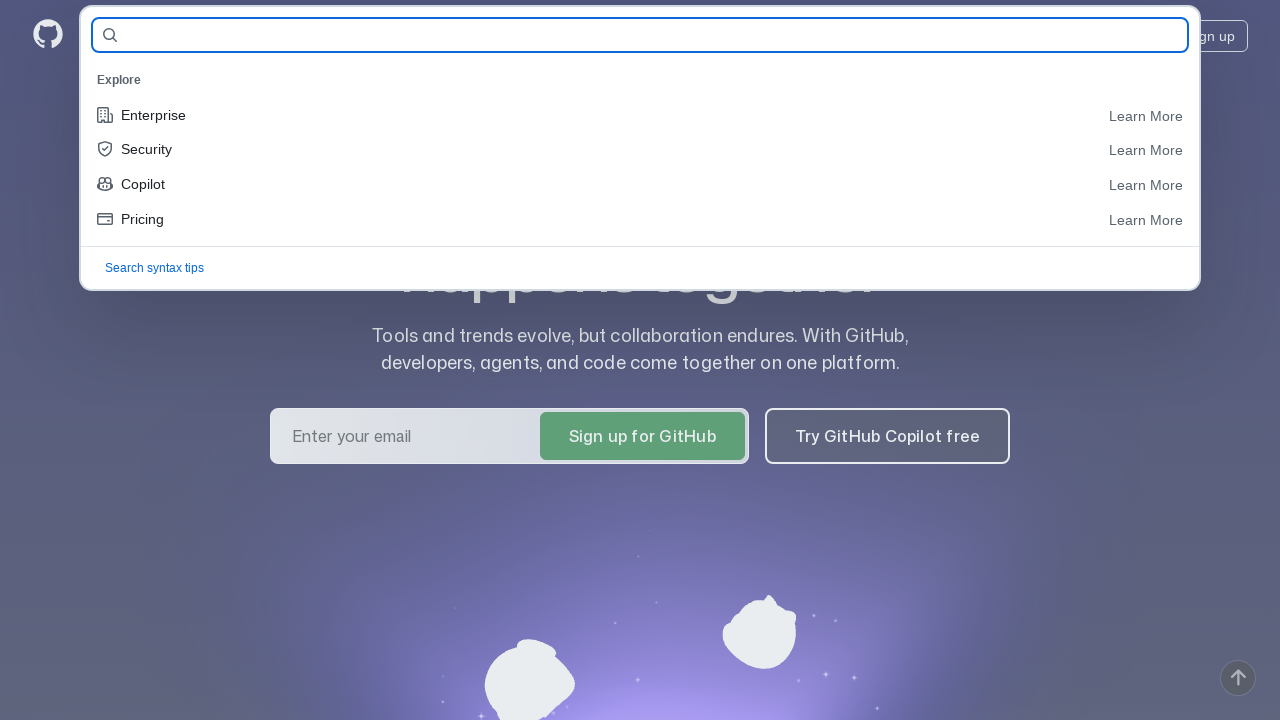

Filled search field with 'bdd4j' on input[name='query-builder-test']
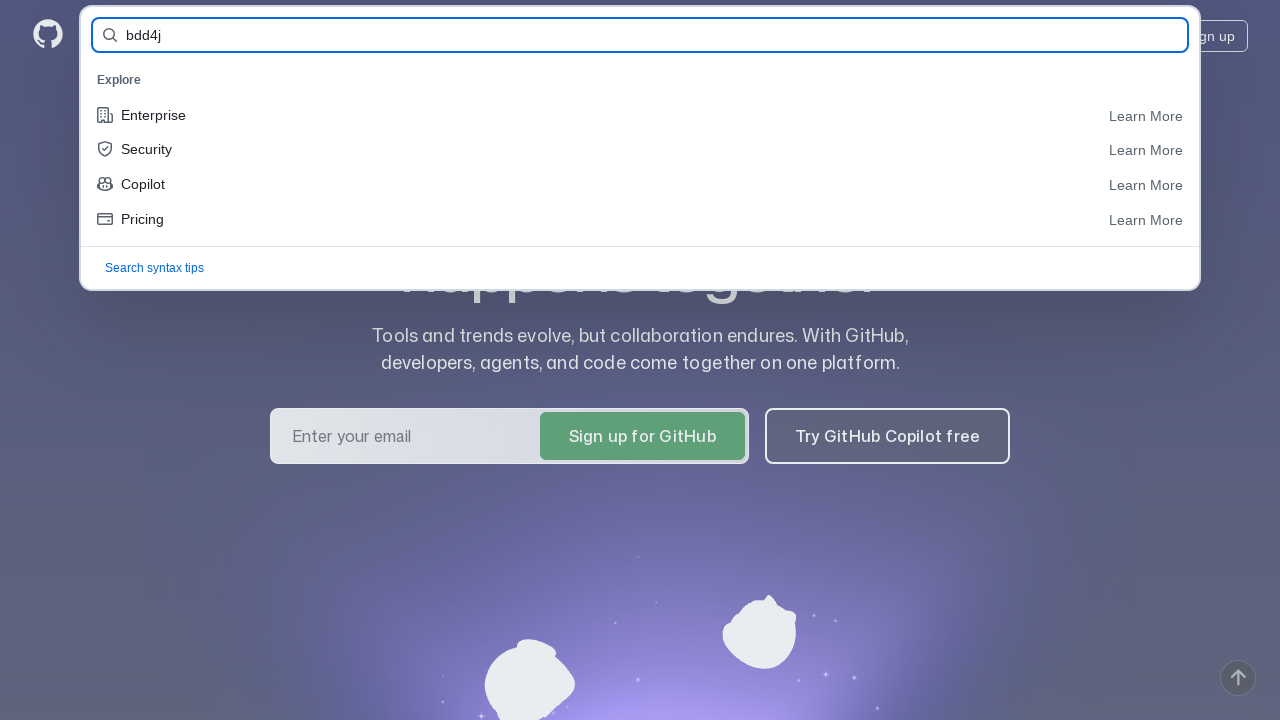

Pressed Enter to submit search on input[name='query-builder-test']
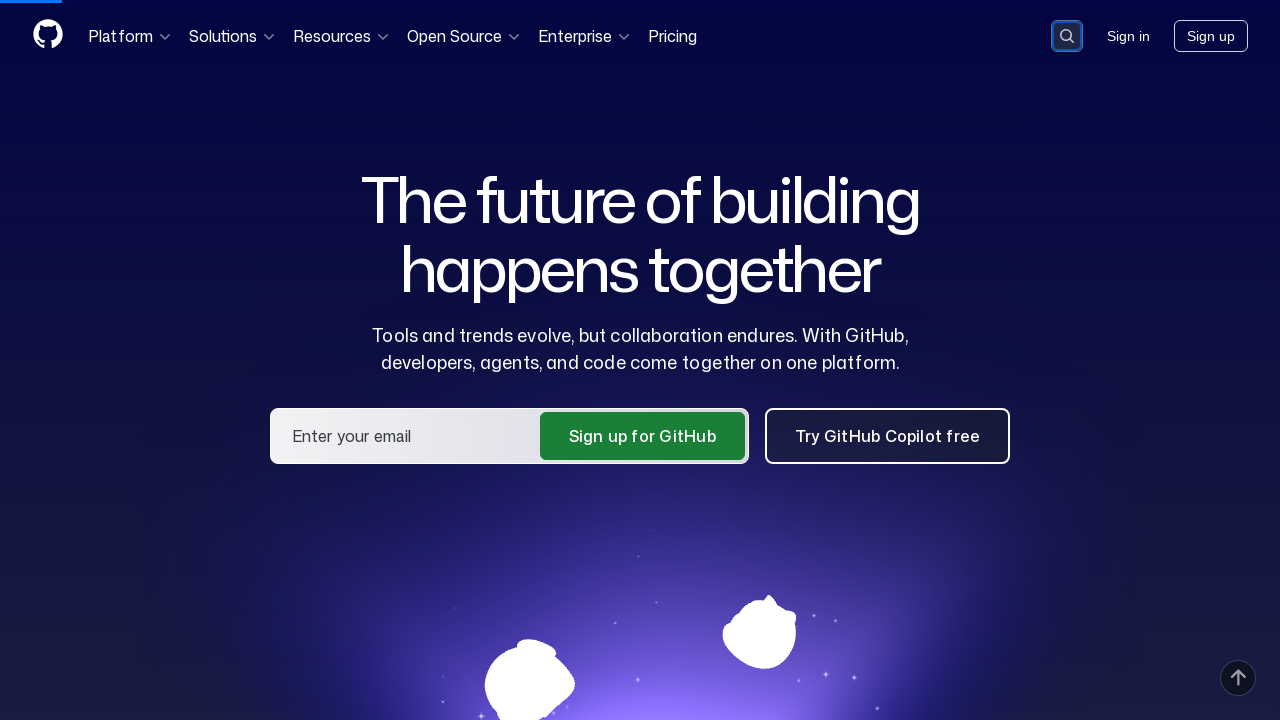

Search results page loaded
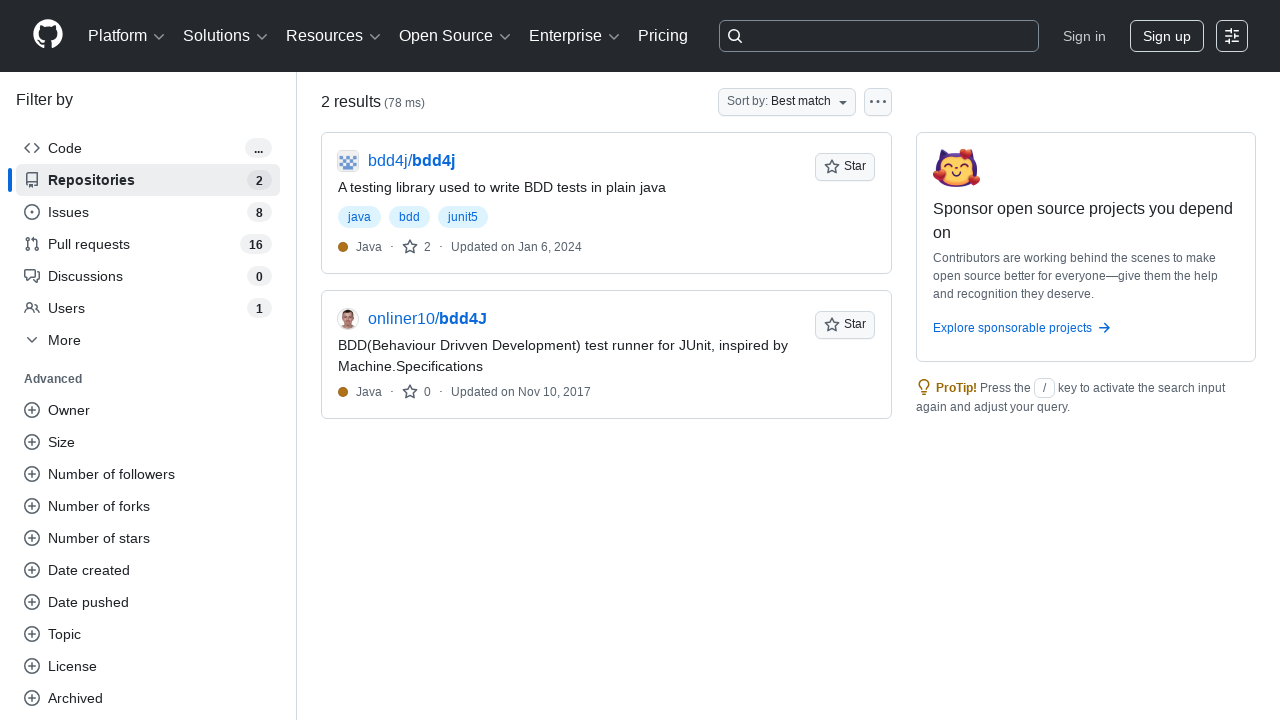

Verified search results contain link to bdd4j/bdd4j repository
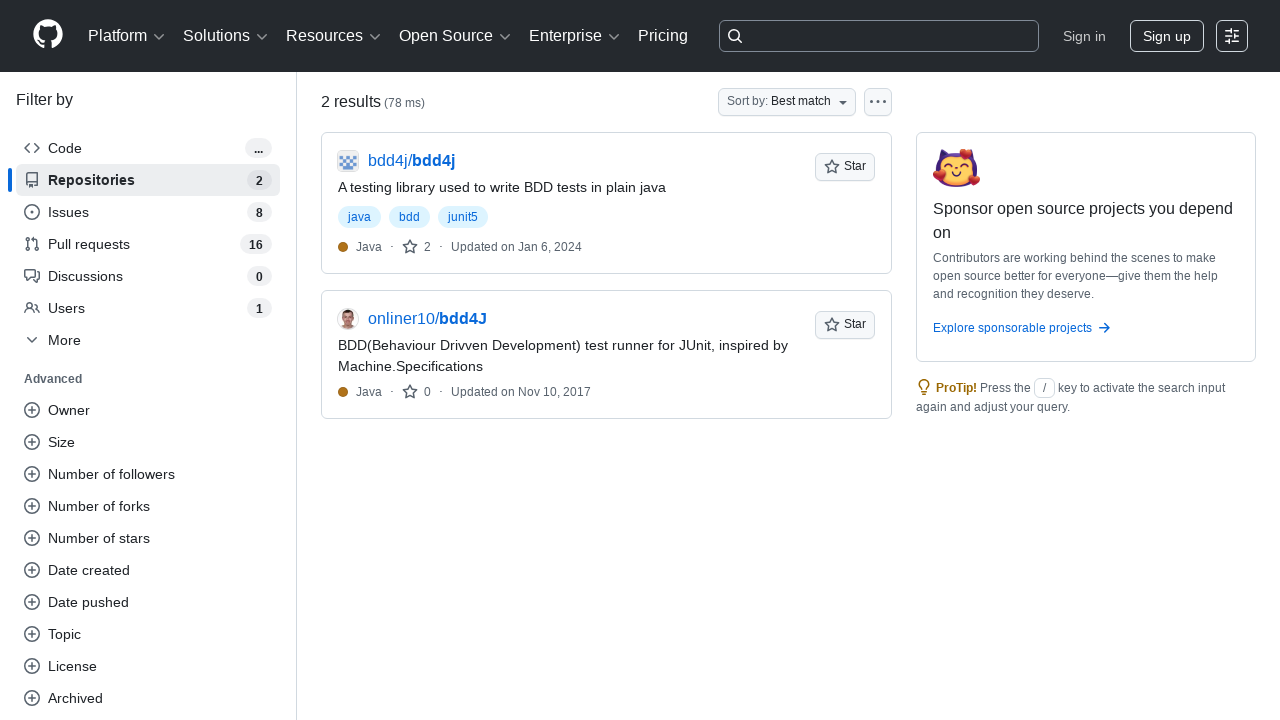

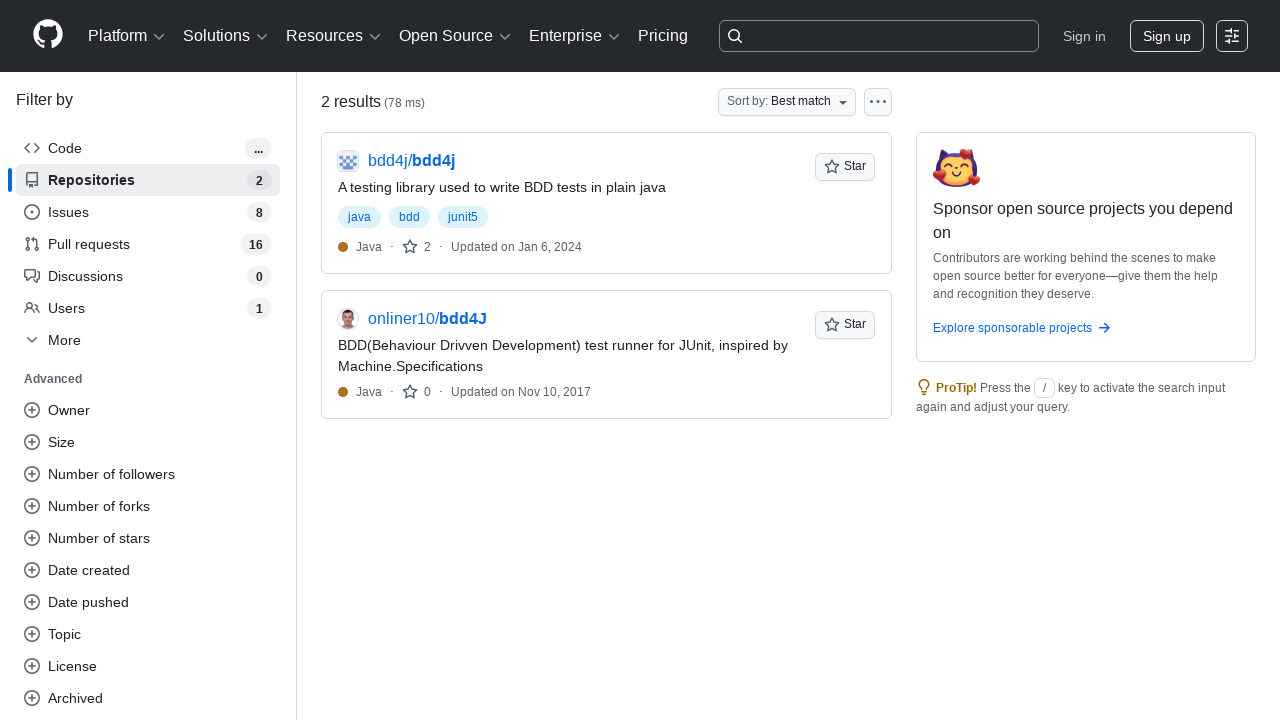